Automates a math challenge form by extracting a value from an element's attribute, calculating the answer using a mathematical formula, filling in the result, checking required checkboxes, and submitting the form.

Starting URL: http://suninjuly.github.io/get_attribute.html

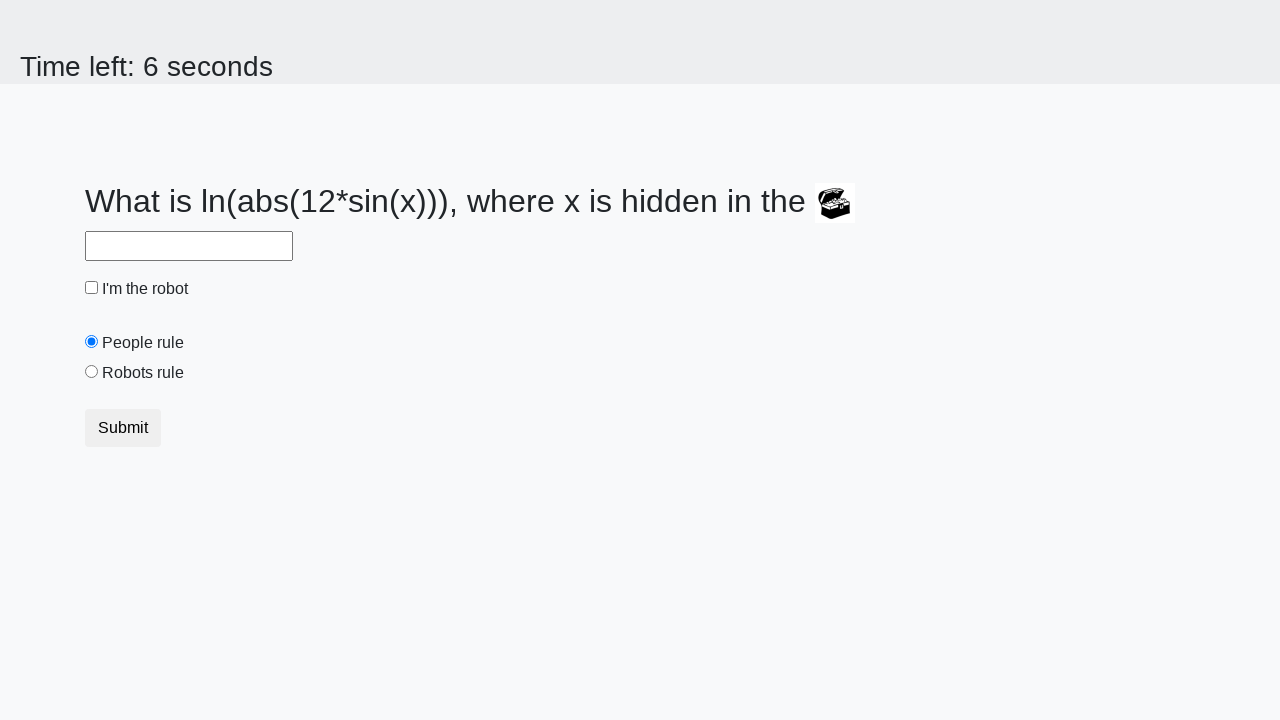

Located the treasure element with hidden value
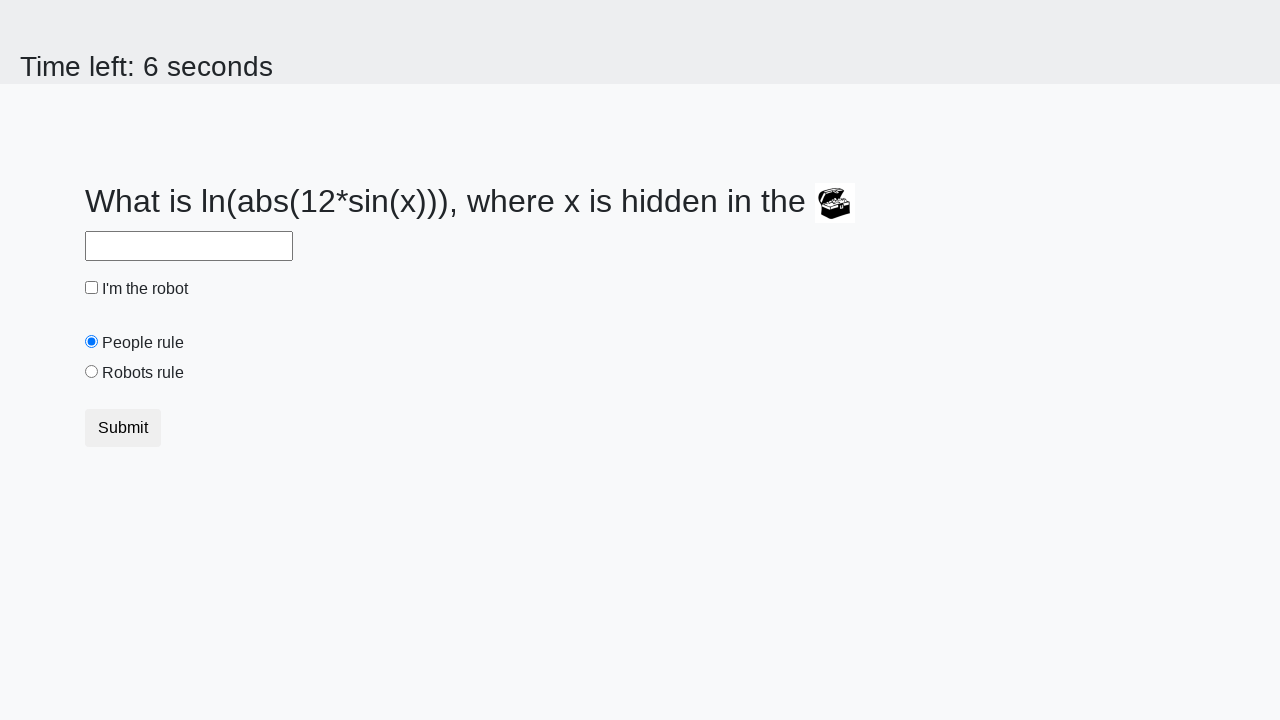

Extracted valuex attribute from treasure element
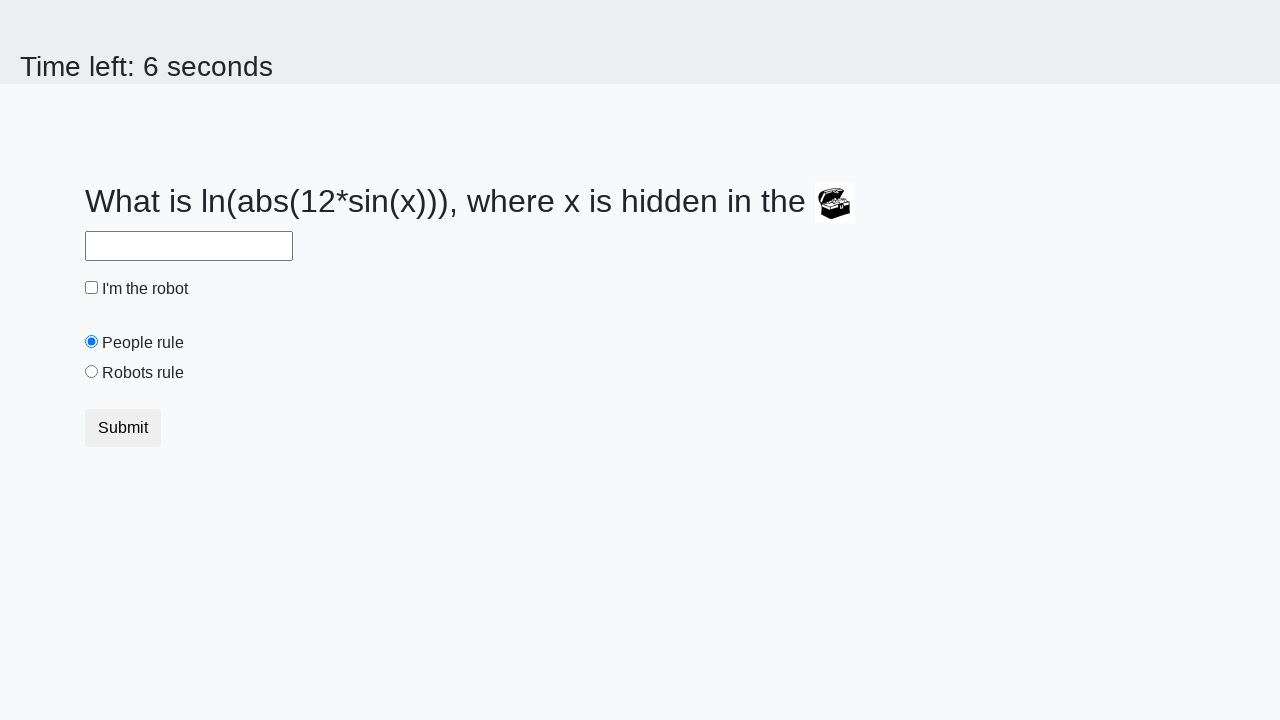

Calculated the answer using mathematical formula: log(abs(12*sin(x)))
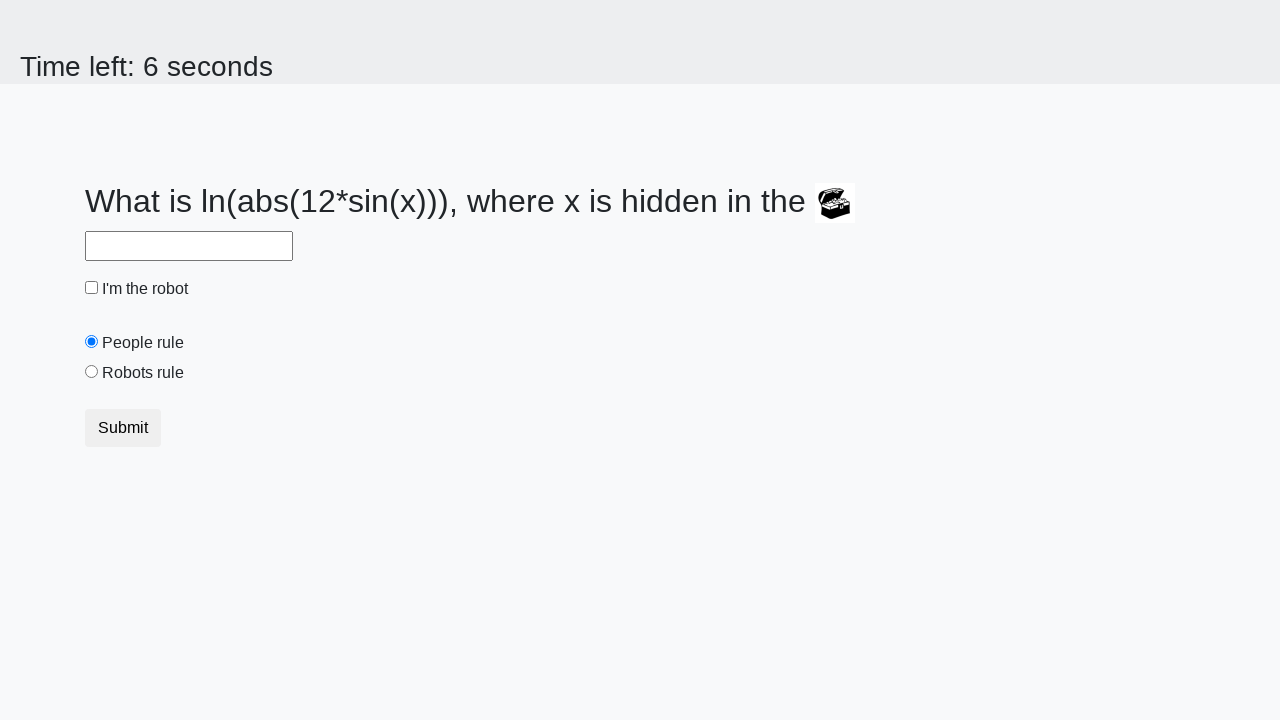

Filled answer field with calculated value on #answer
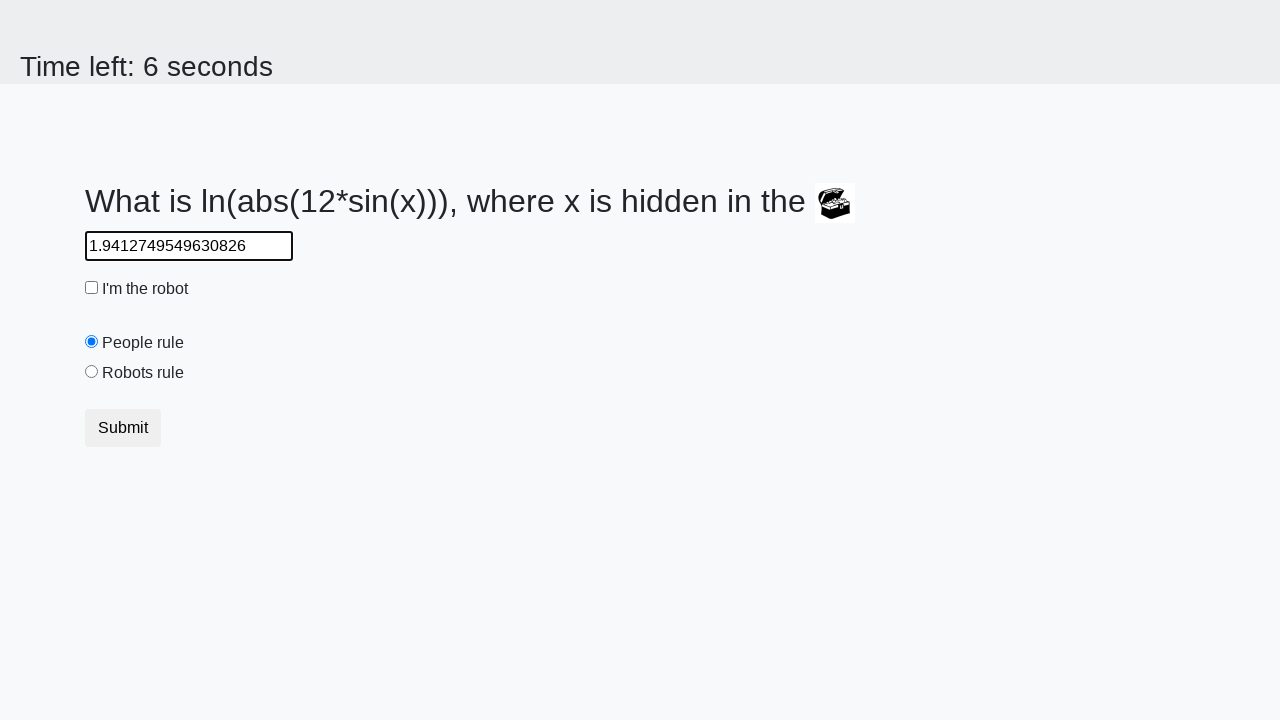

Checked the robot checkbox at (92, 288) on #robotCheckbox
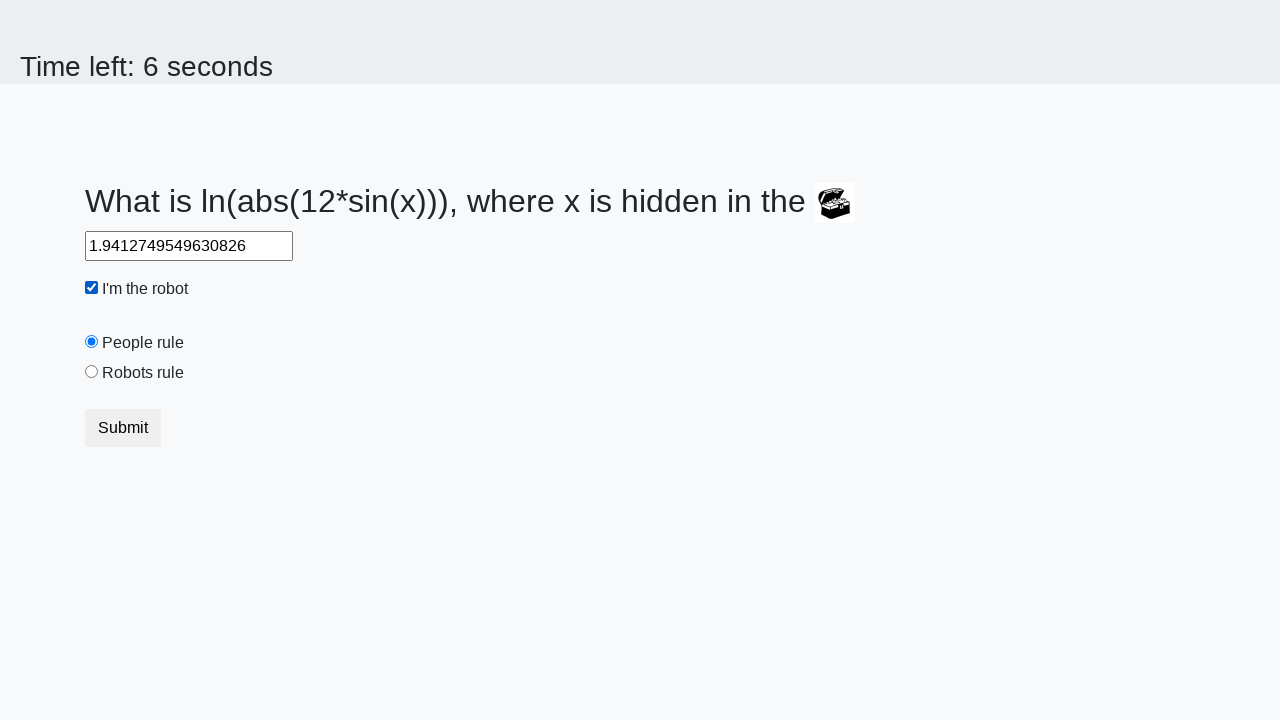

Checked the robots rule checkbox at (92, 372) on #robotsRule
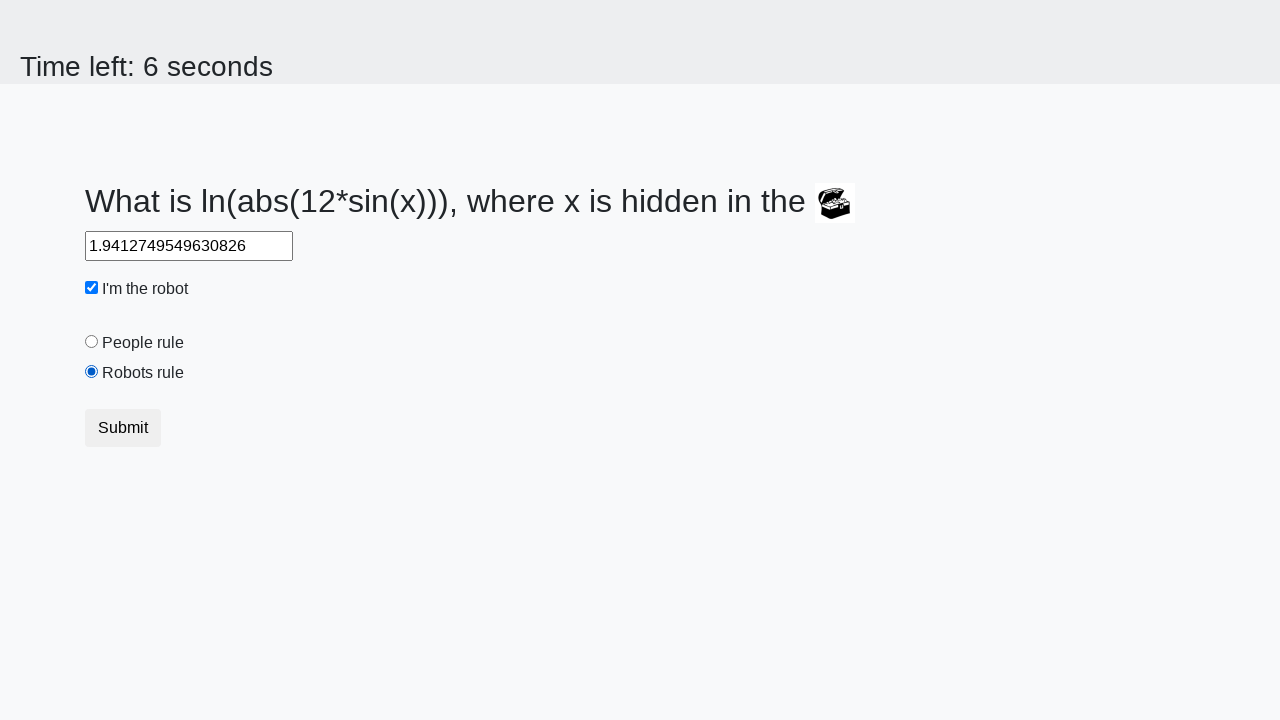

Submitted the form at (123, 428) on [type="submit"]
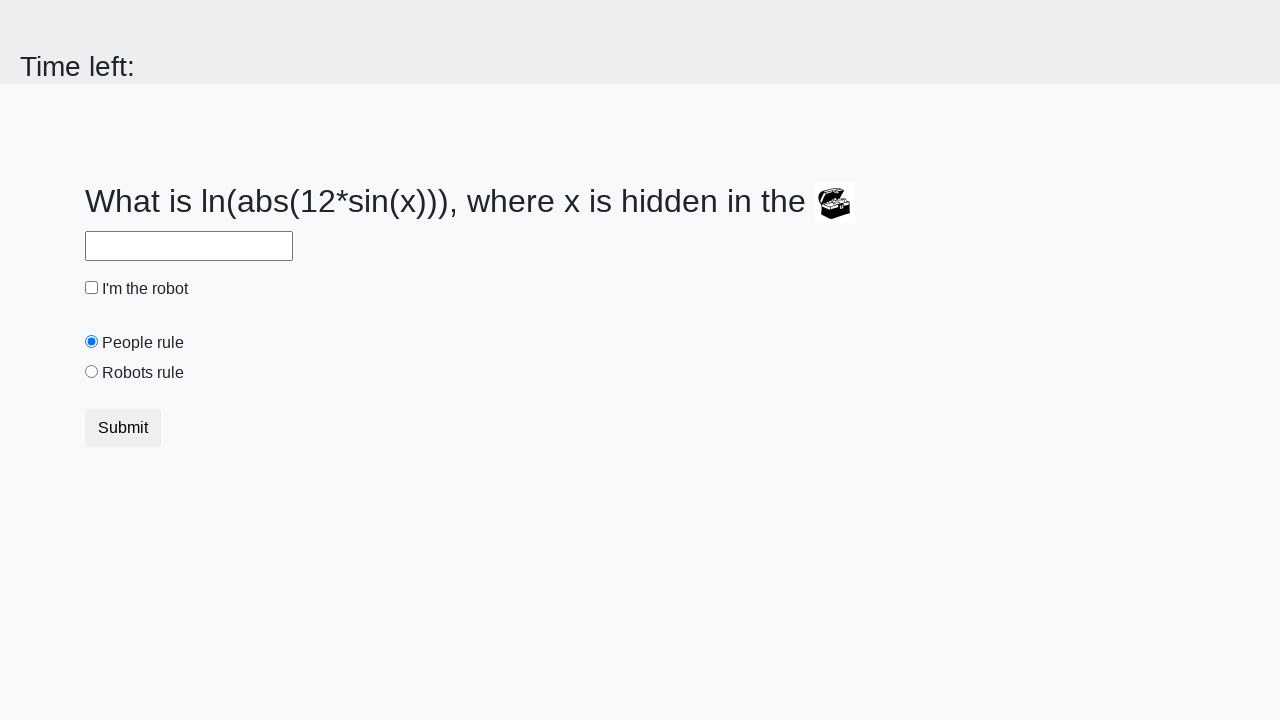

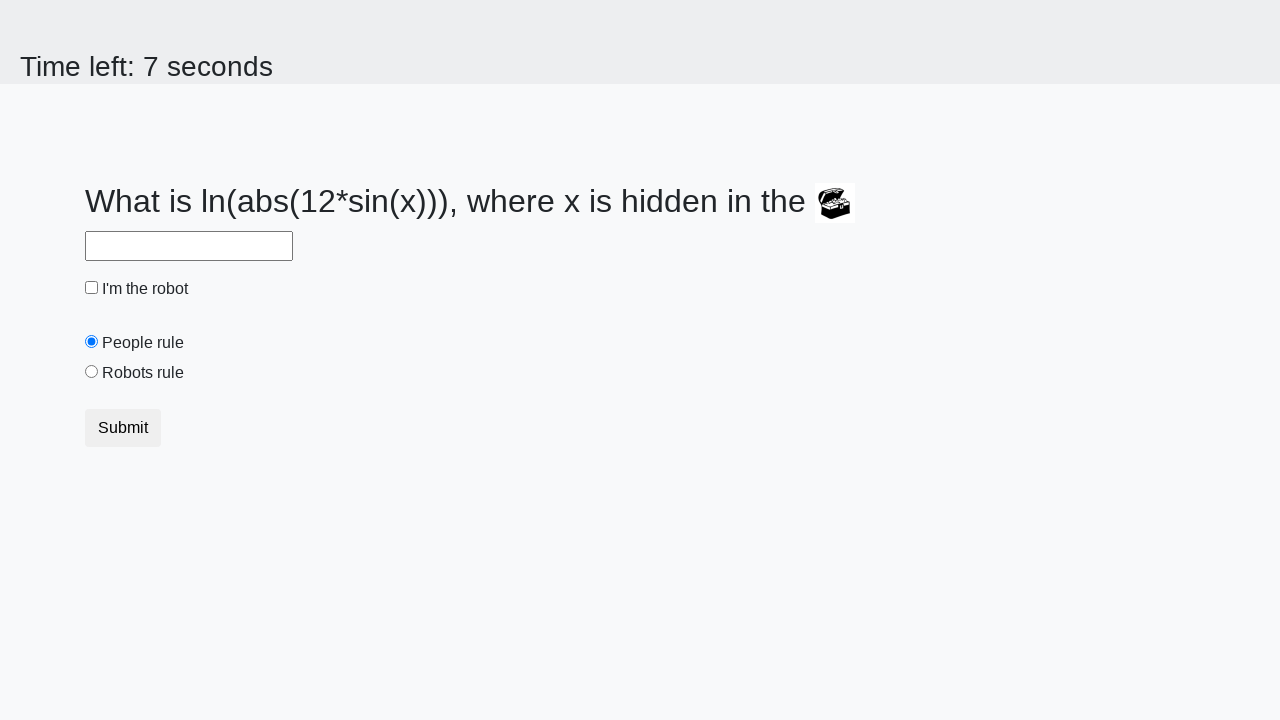